Tests a floor heating cable calculator by entering floor dimensions, selecting room type and heating type, then verifying the calculated power values

Starting URL: https://kermi-fko.ru/raschety/Calc-Rehau-Solelec.aspx

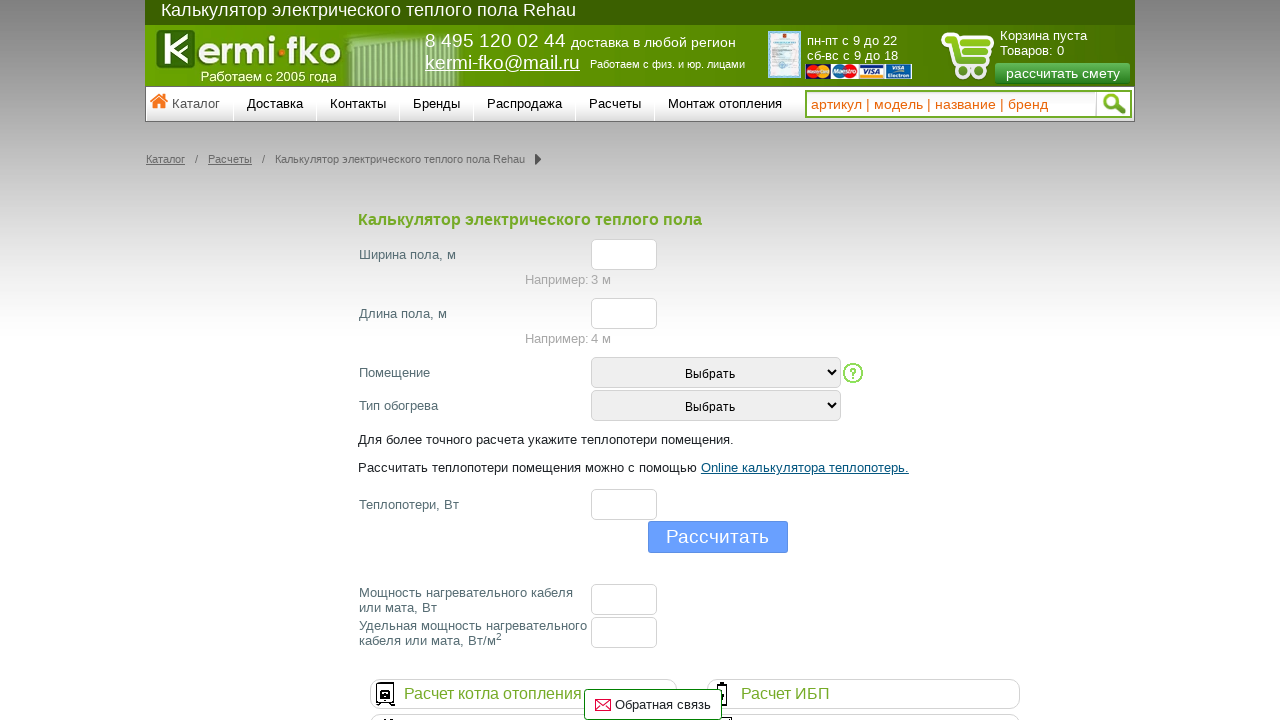

Entered floor width value of 5 on #el_f_width
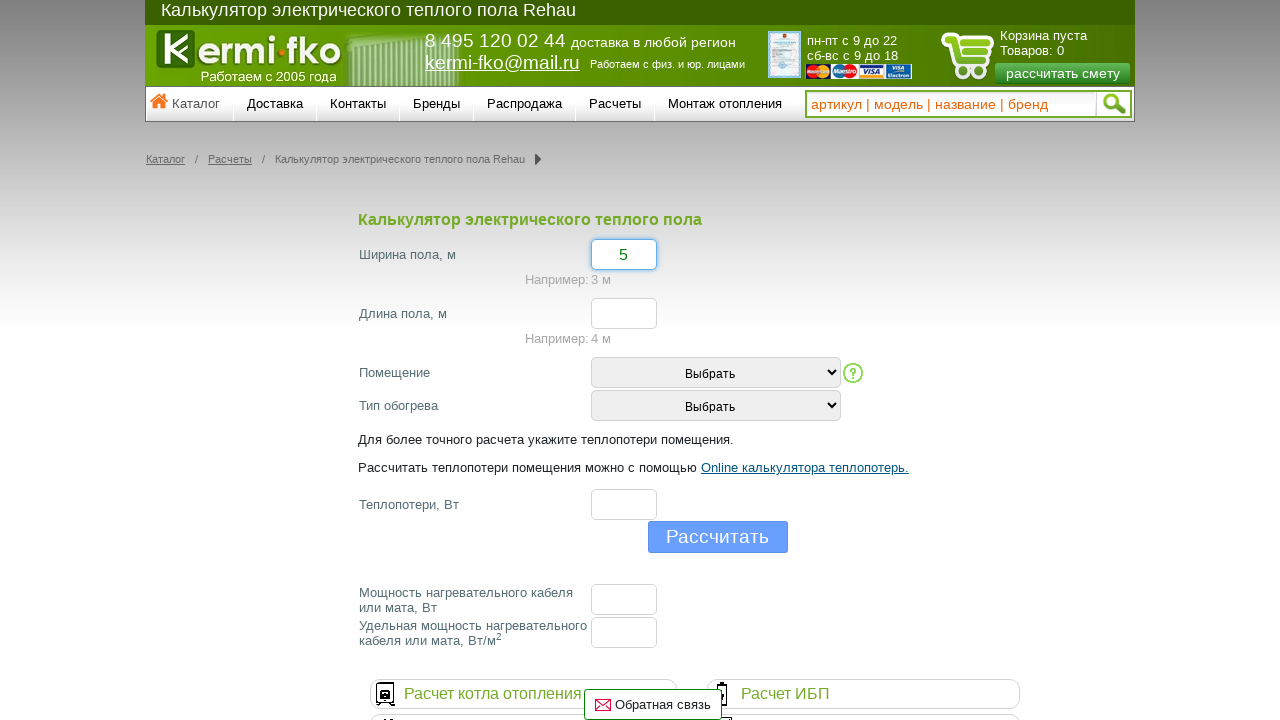

Entered floor length value of 7 on #el_f_lenght
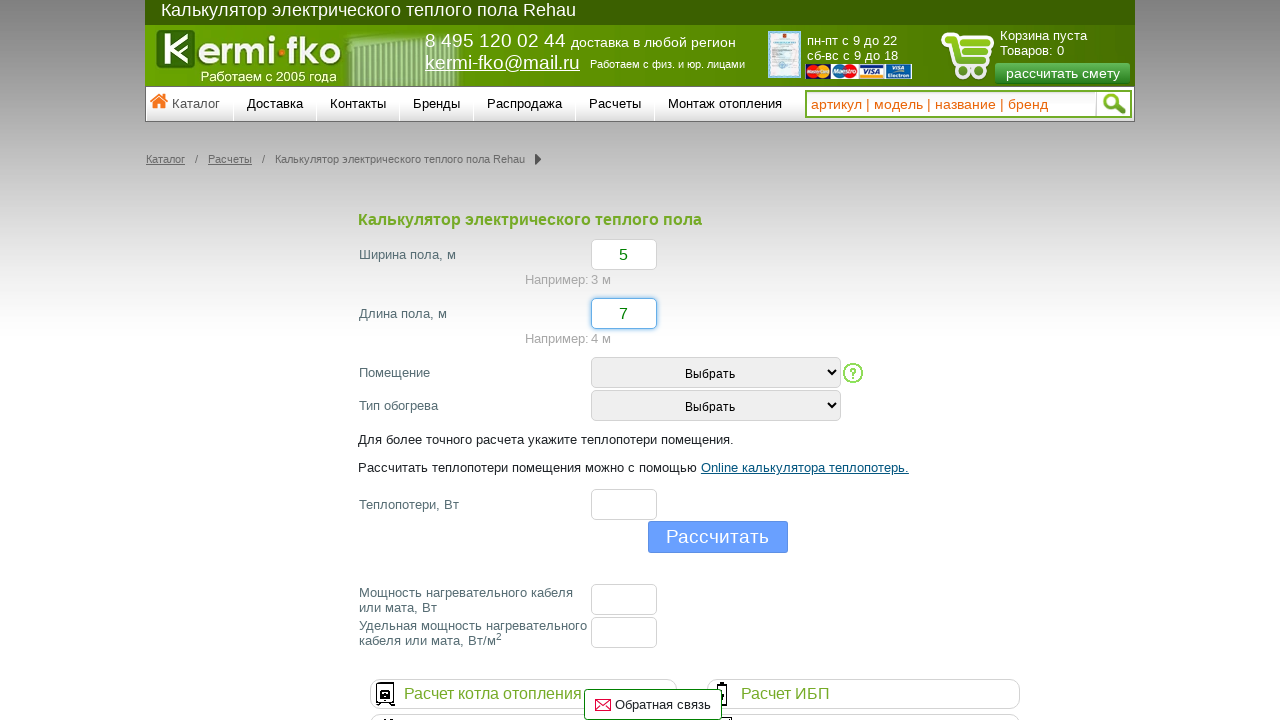

Selected room type: Kitchen or bedroom on #room_type
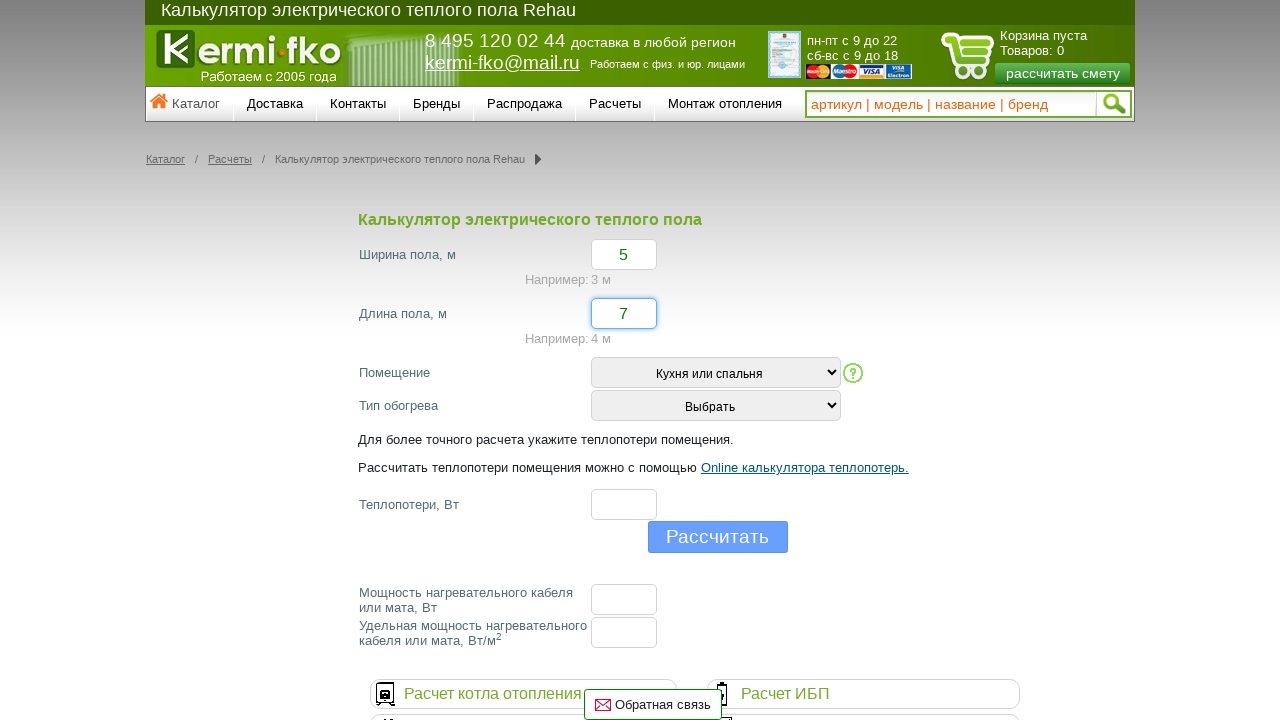

Selected heating type: Main heating on #heating_type
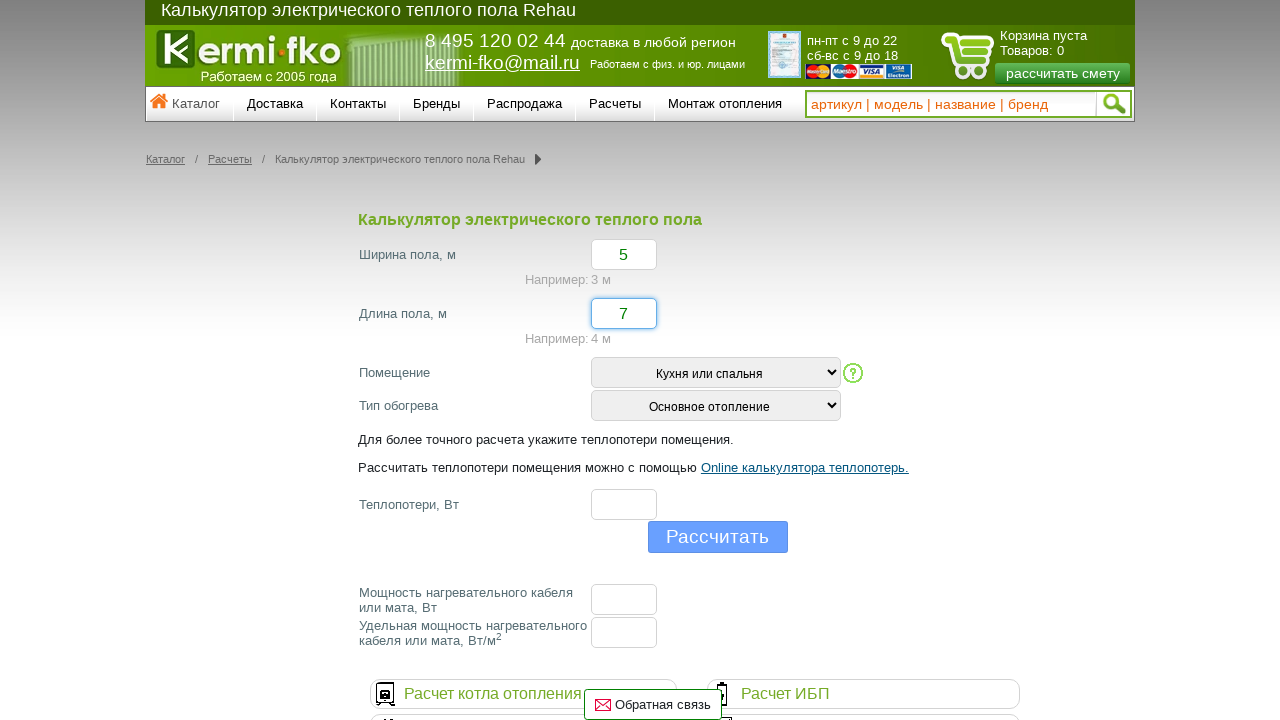

Clicked calculate button at (718, 537) on input[type='button']
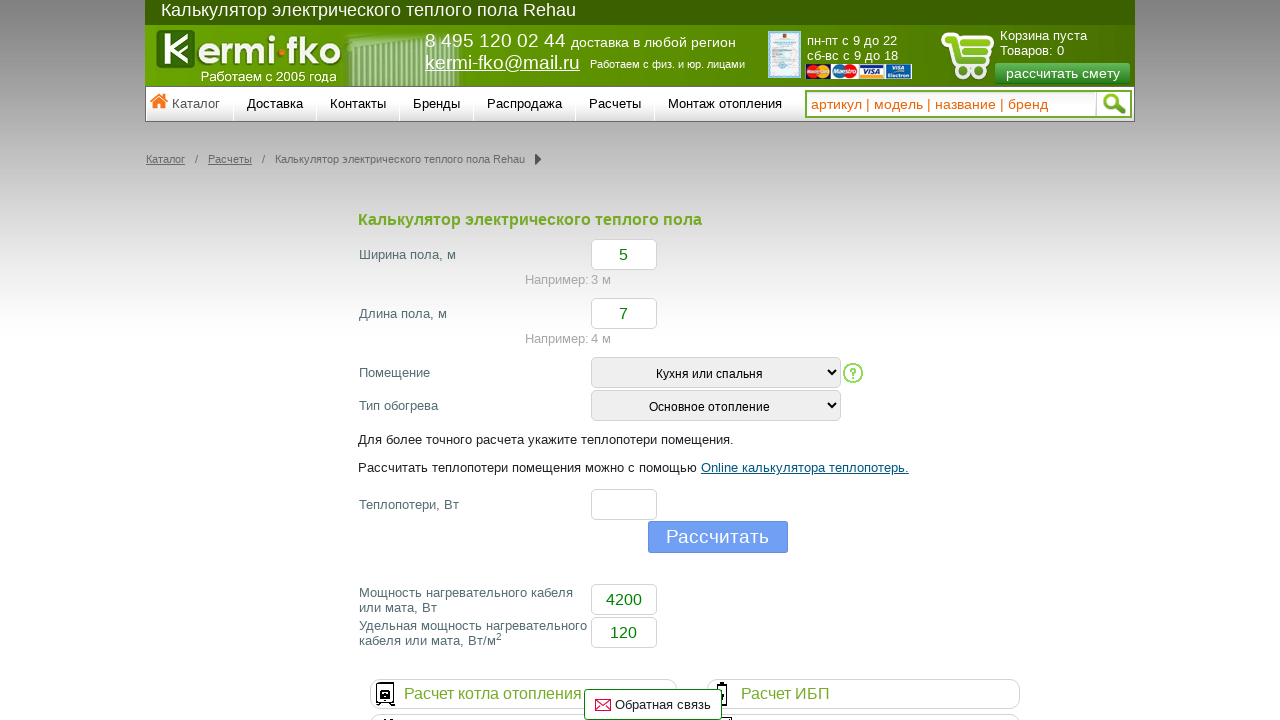

Calculation completed and results populated
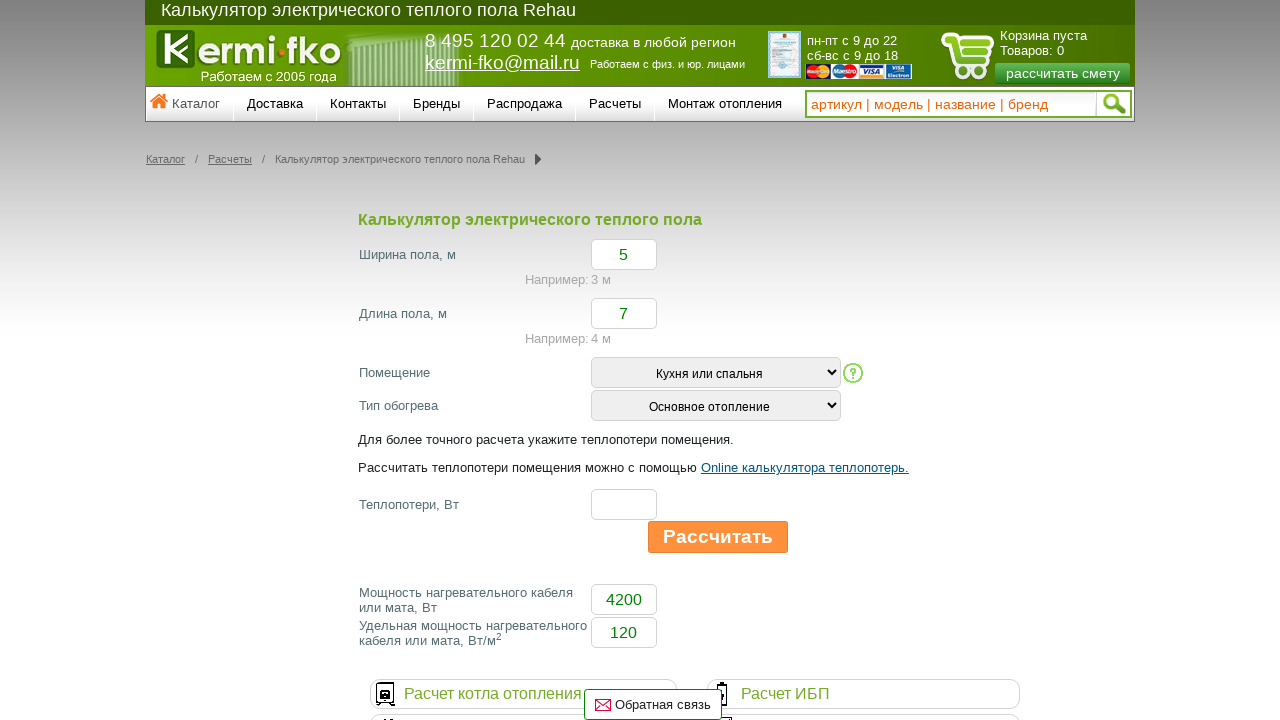

Retrieved calculated cable power value: 4200
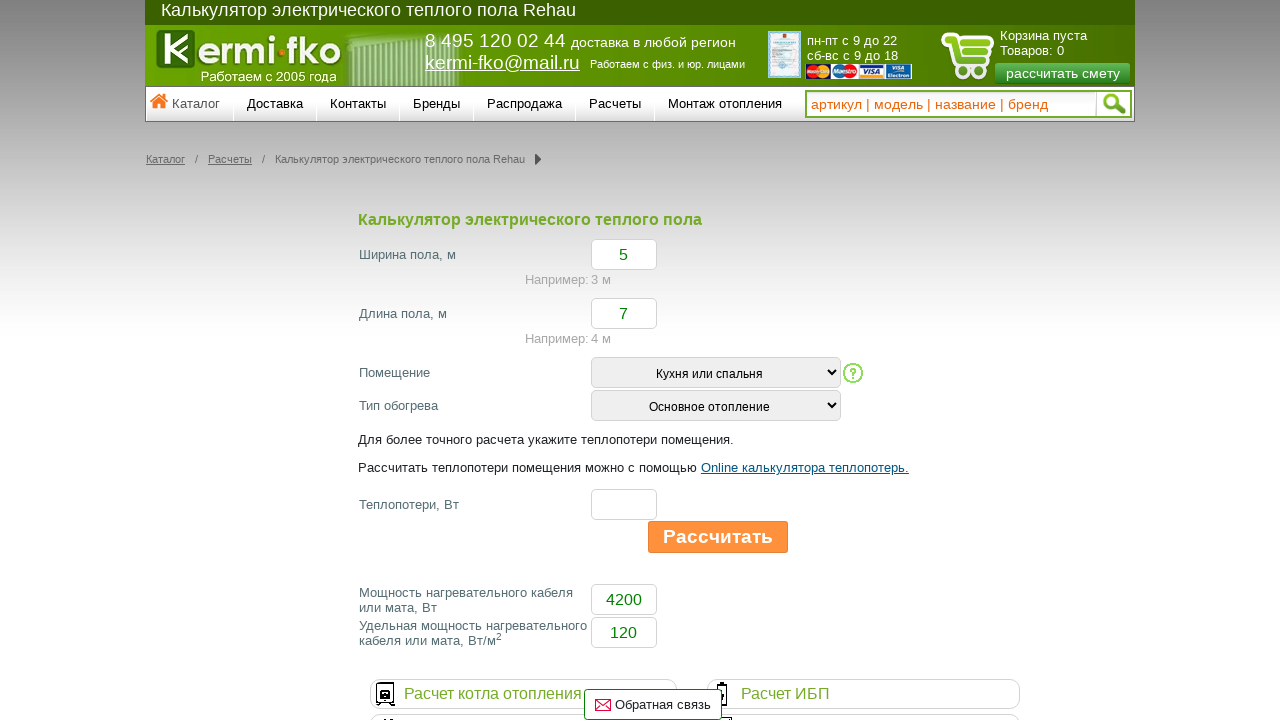

Retrieved calculated specific power value: 120
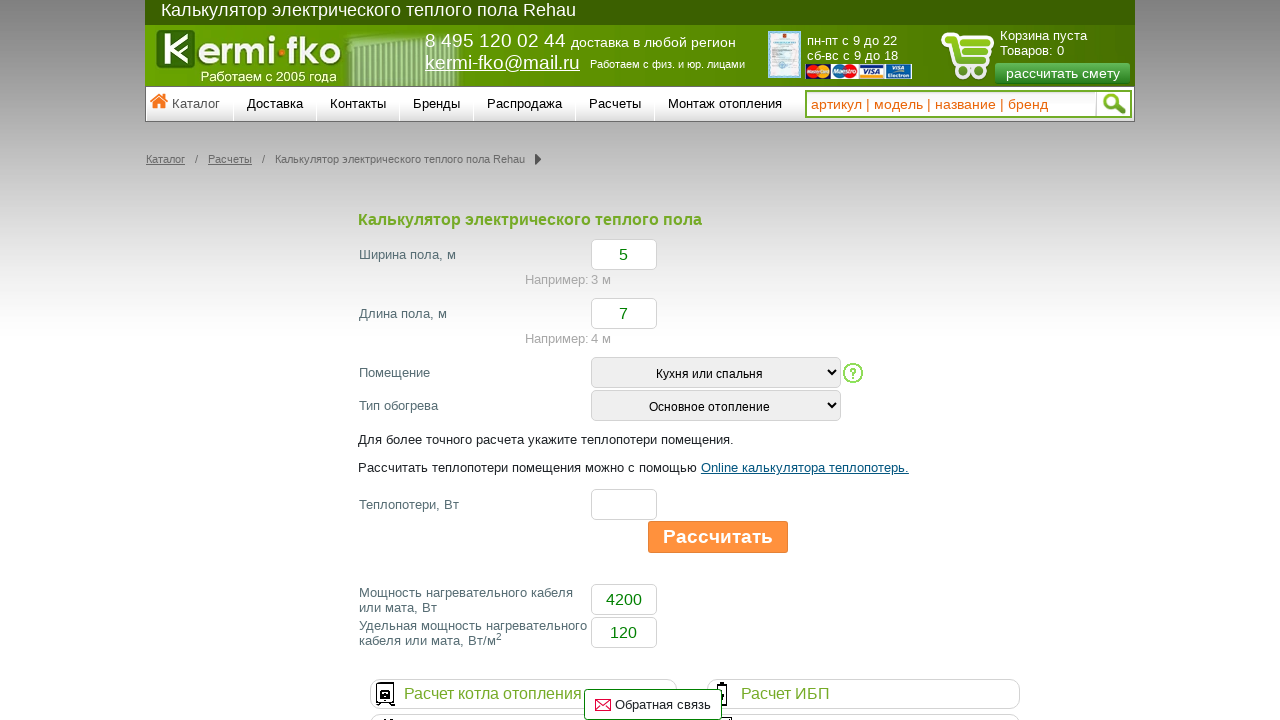

Verified cable power equals 4200 W
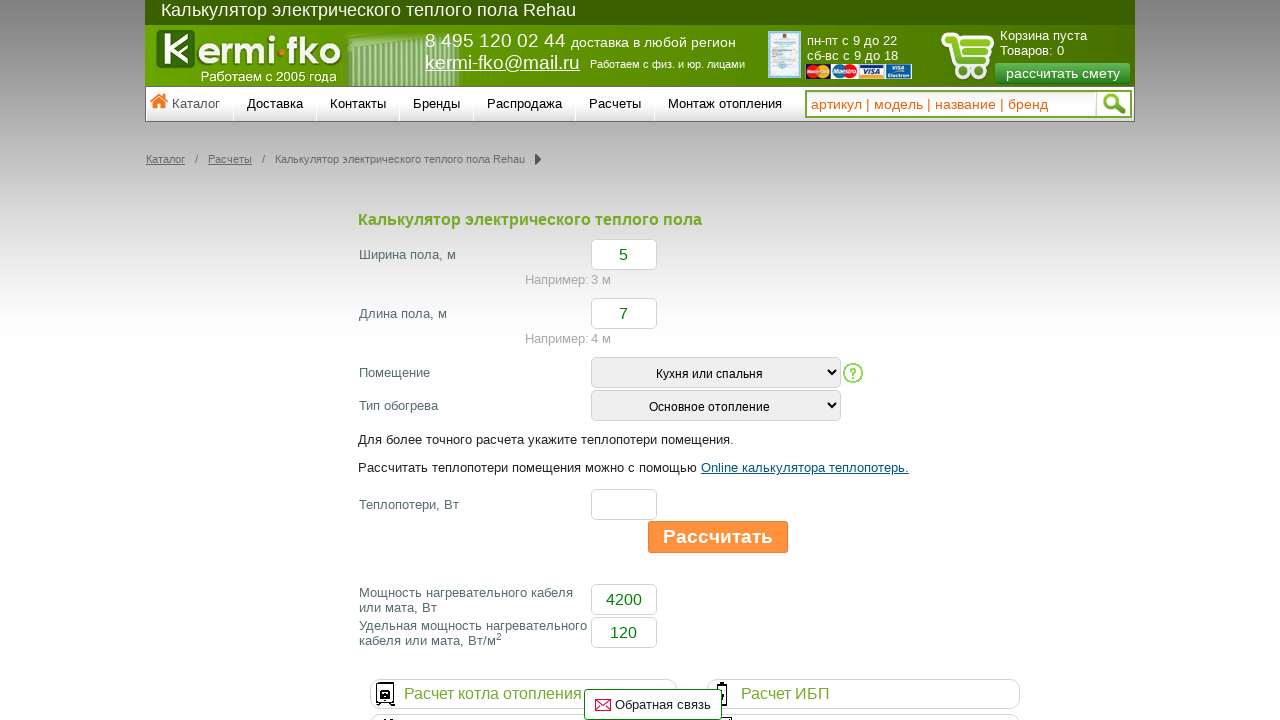

Verified specific power equals 120 W/m²
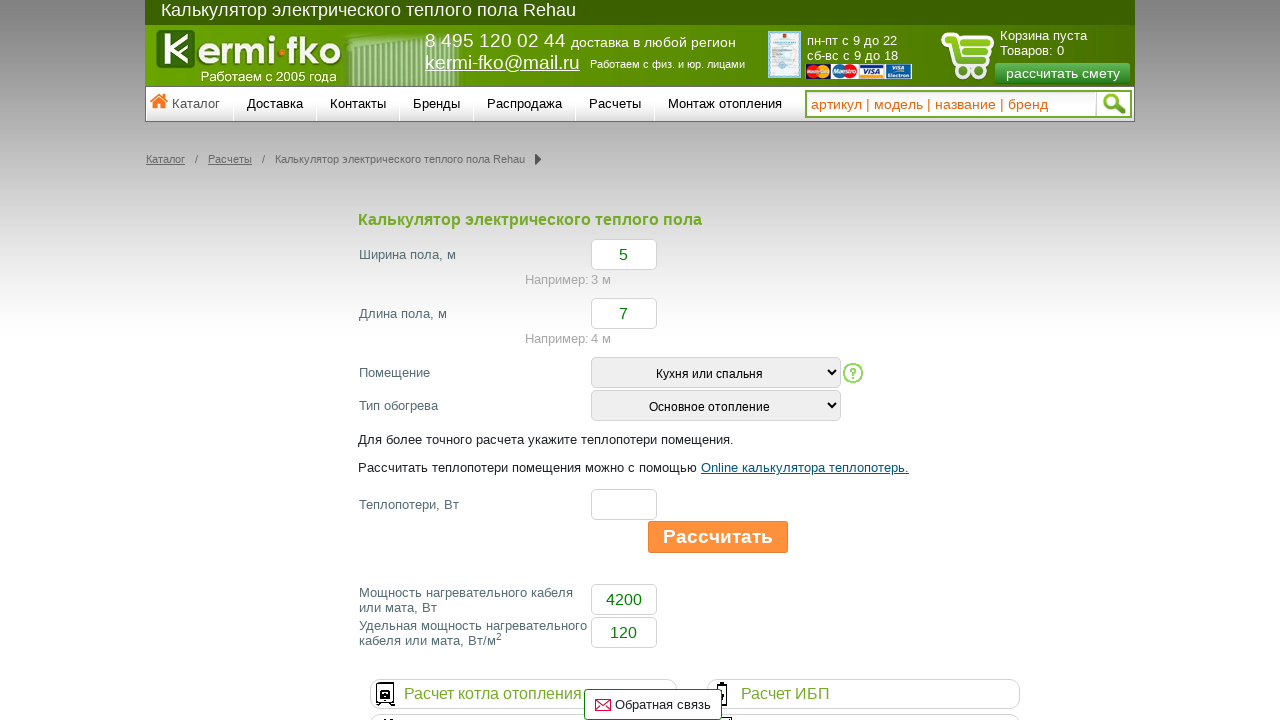

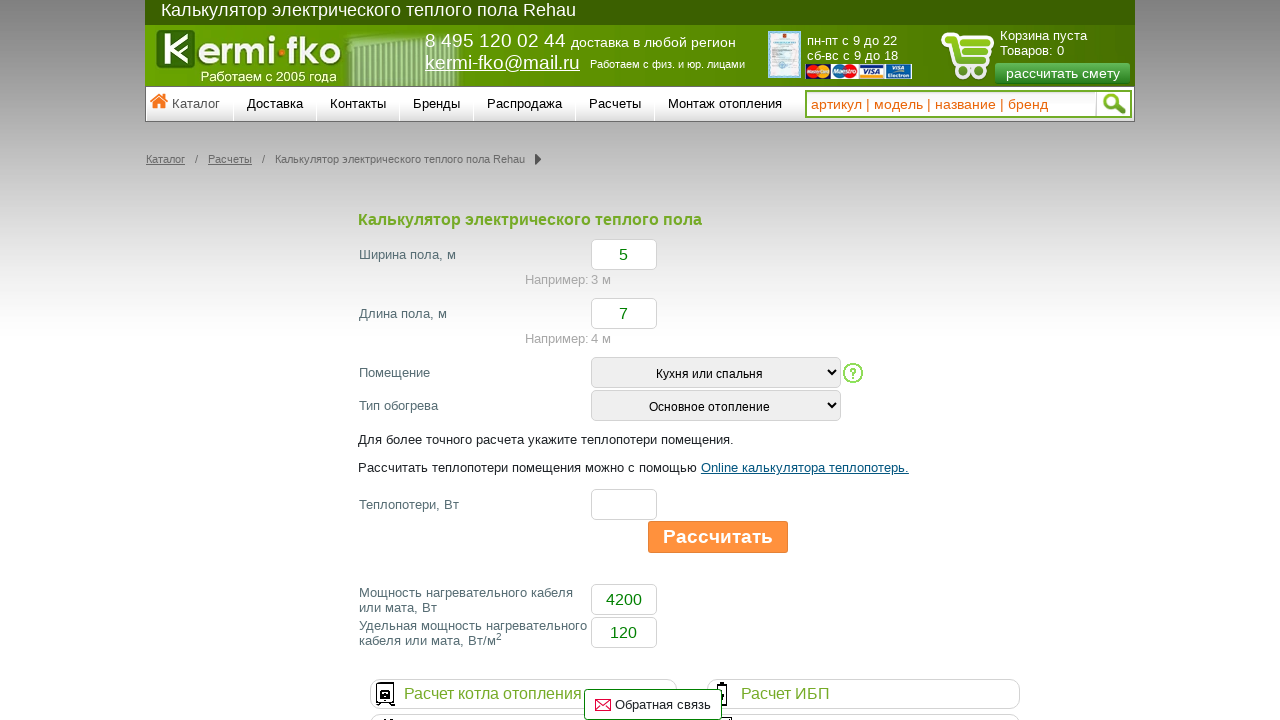